Tests that the Clear completed button displays the correct text when there are completed items

Starting URL: https://demo.playwright.dev/todomvc

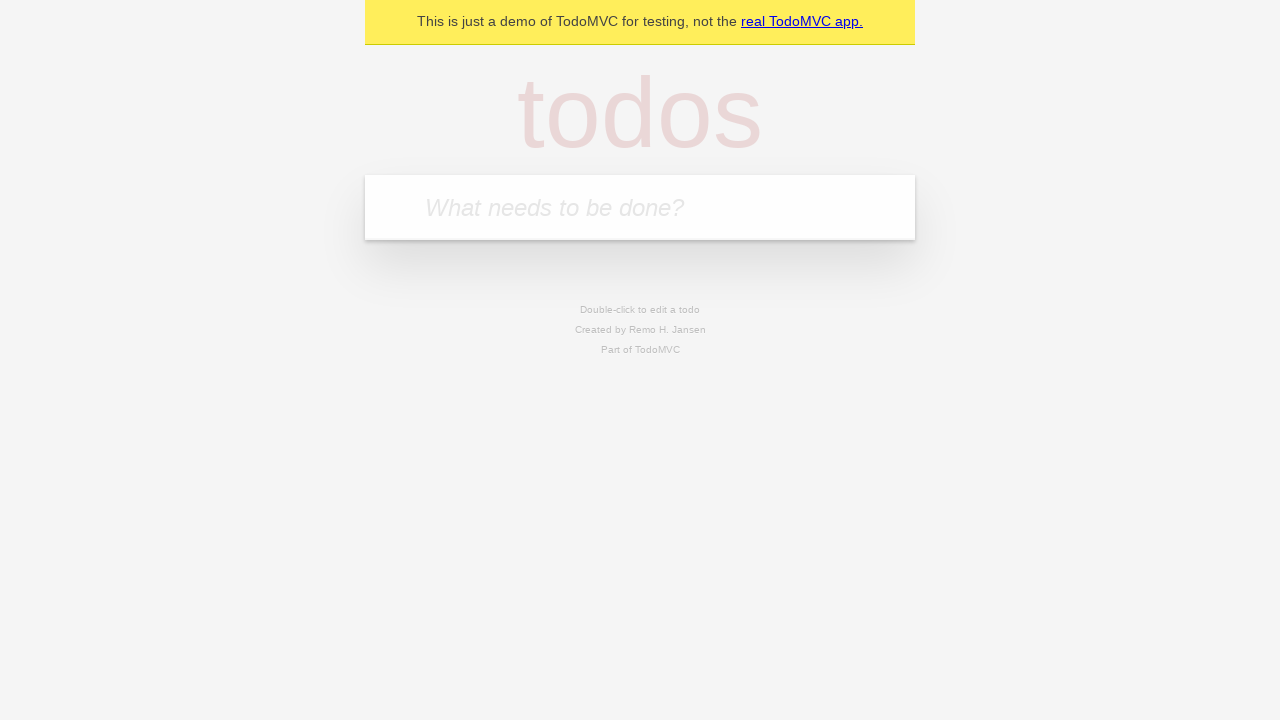

Filled todo input with 'buy some cheese' on internal:attr=[placeholder="What needs to be done?"i]
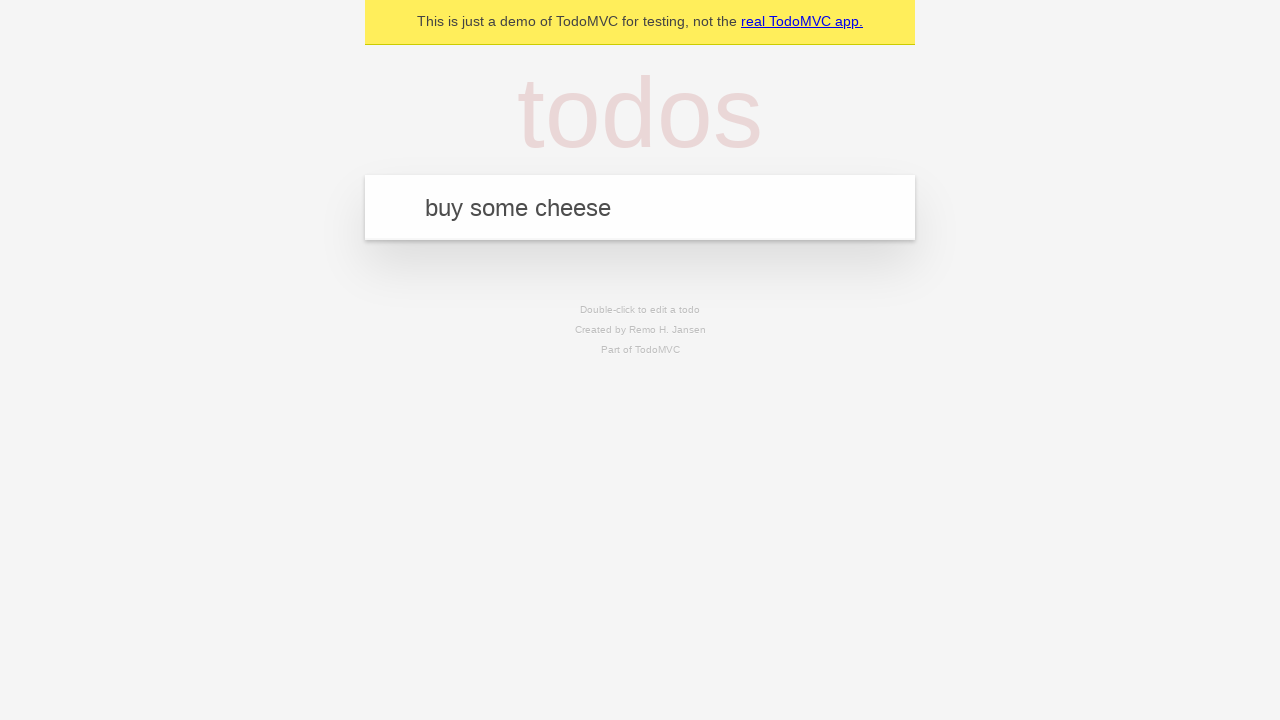

Pressed Enter to create first todo on internal:attr=[placeholder="What needs to be done?"i]
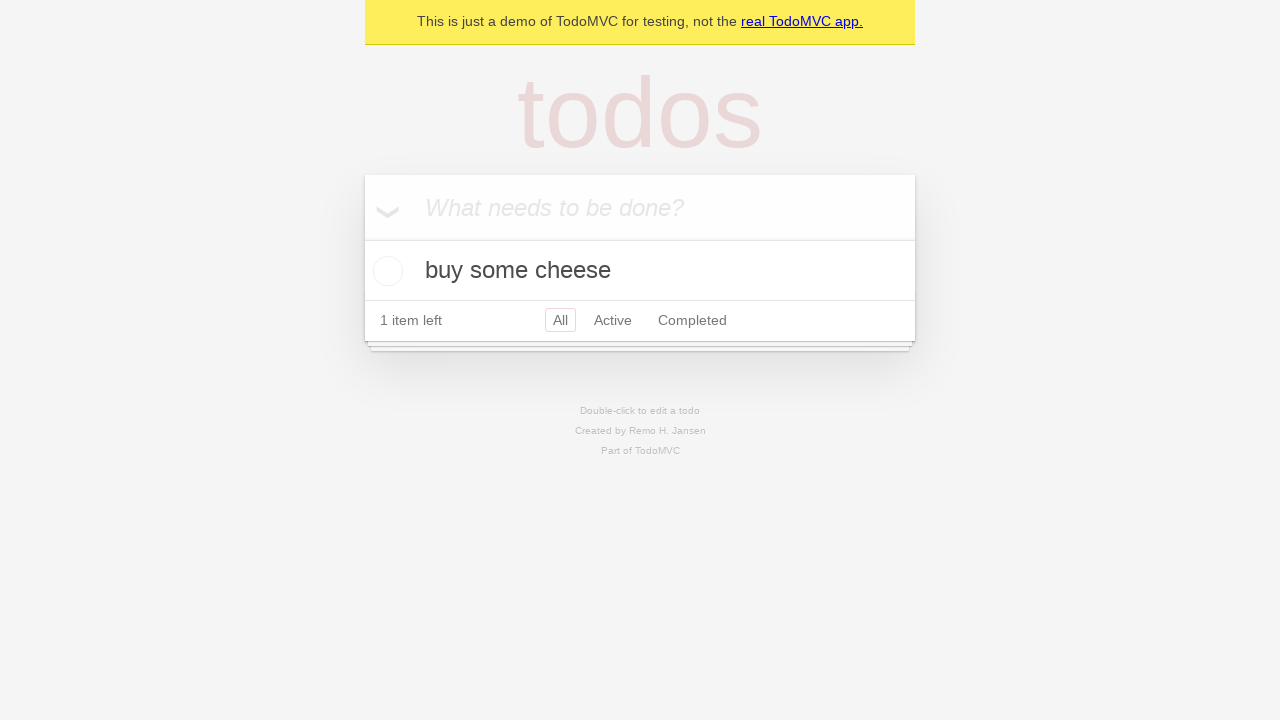

Filled todo input with 'feed the cat' on internal:attr=[placeholder="What needs to be done?"i]
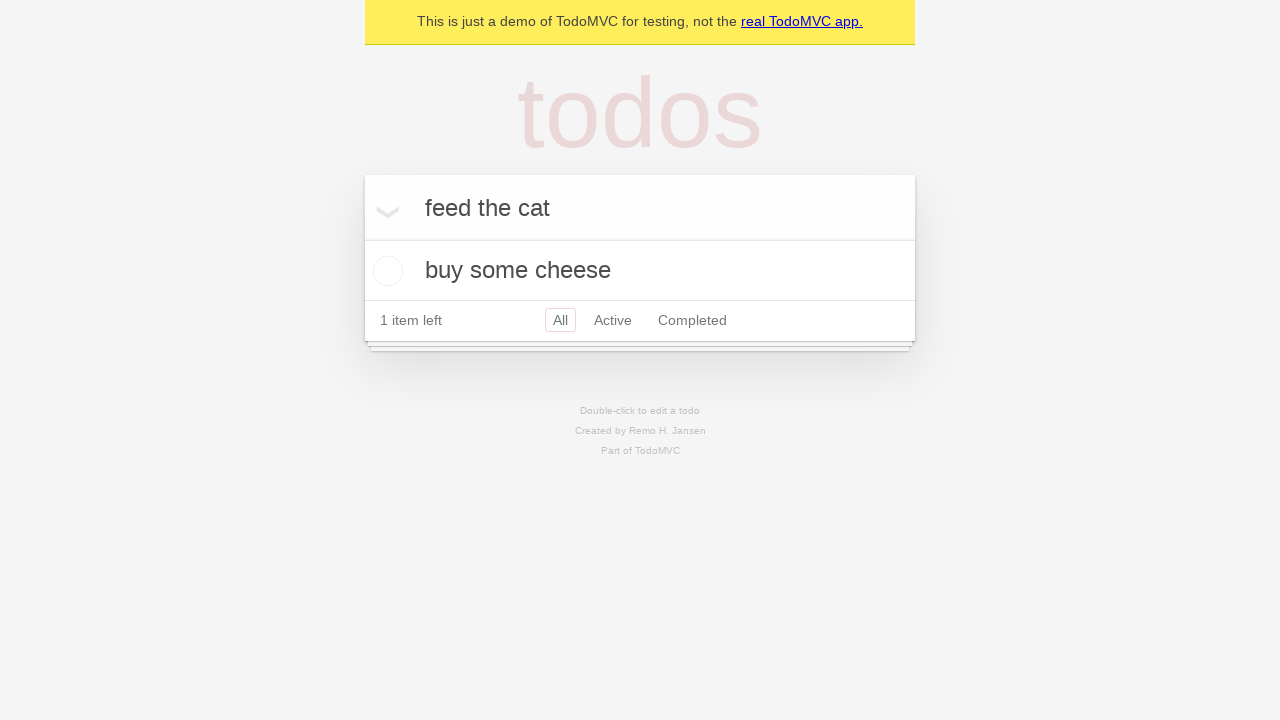

Pressed Enter to create second todo on internal:attr=[placeholder="What needs to be done?"i]
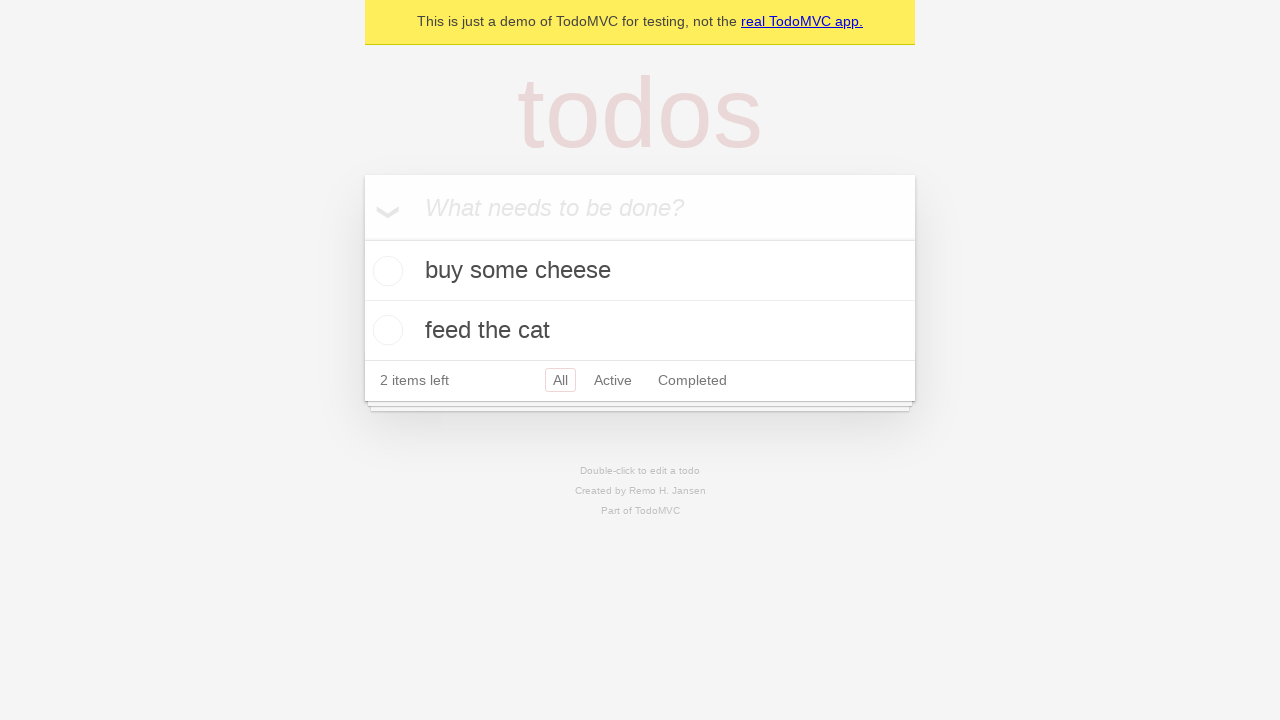

Filled todo input with 'book a doctors appointment' on internal:attr=[placeholder="What needs to be done?"i]
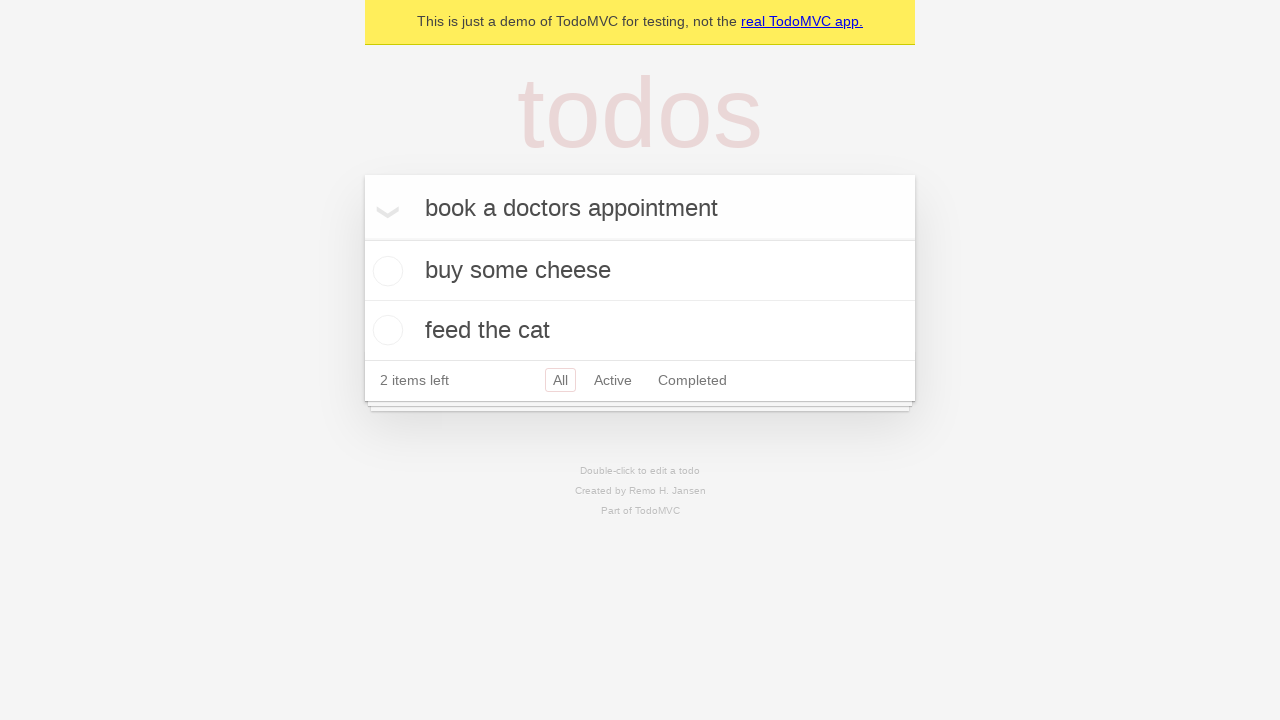

Pressed Enter to create third todo on internal:attr=[placeholder="What needs to be done?"i]
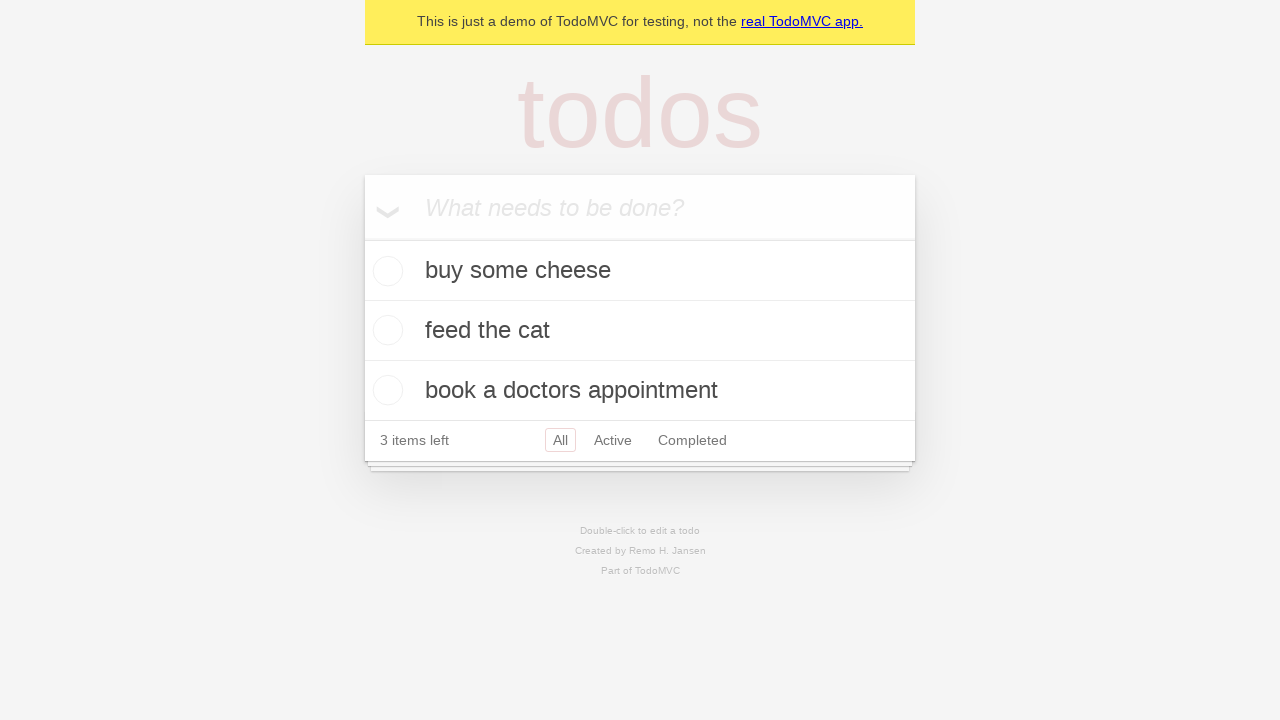

Checked the first todo item as completed at (385, 271) on .todo-list li .toggle >> nth=0
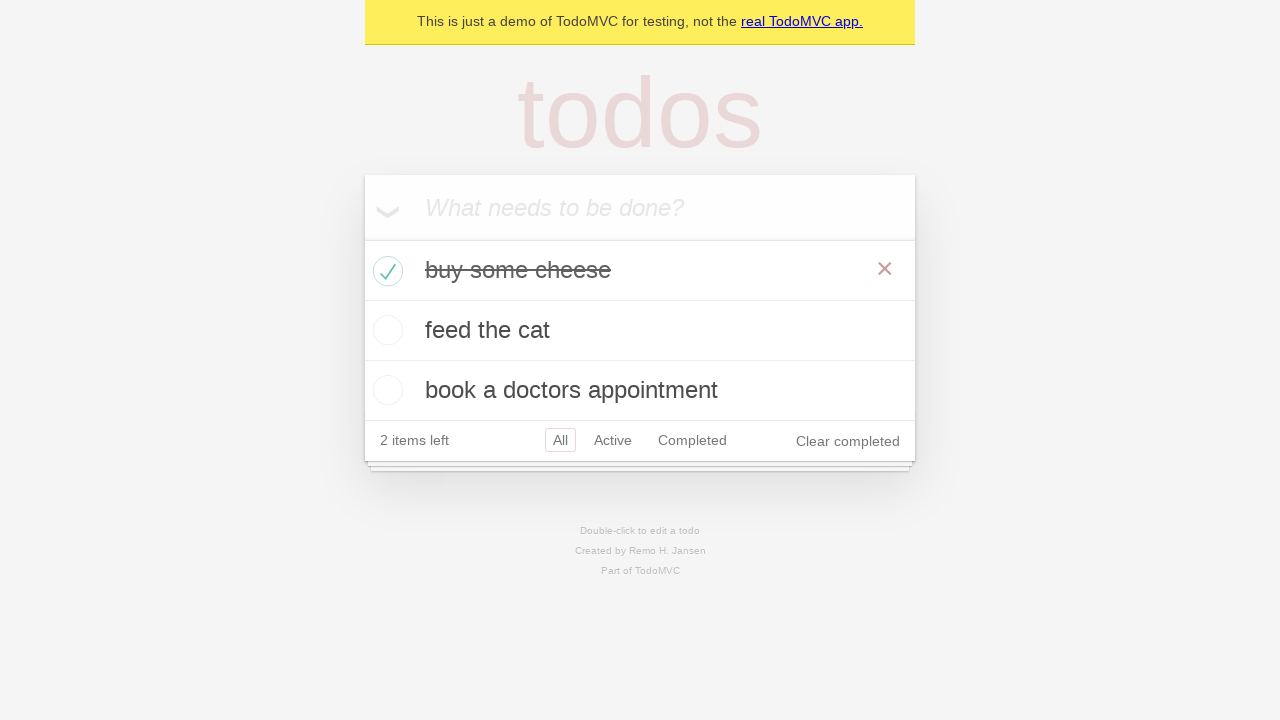

Clear completed button is visible and displays correct text
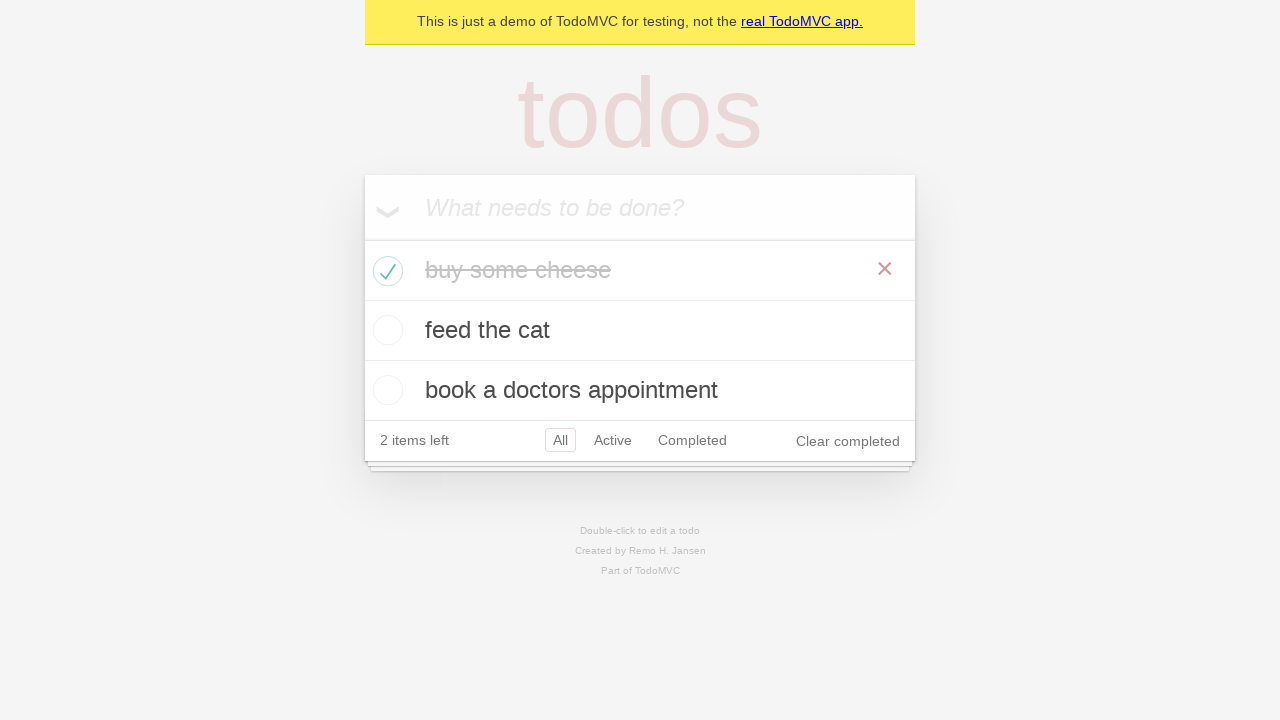

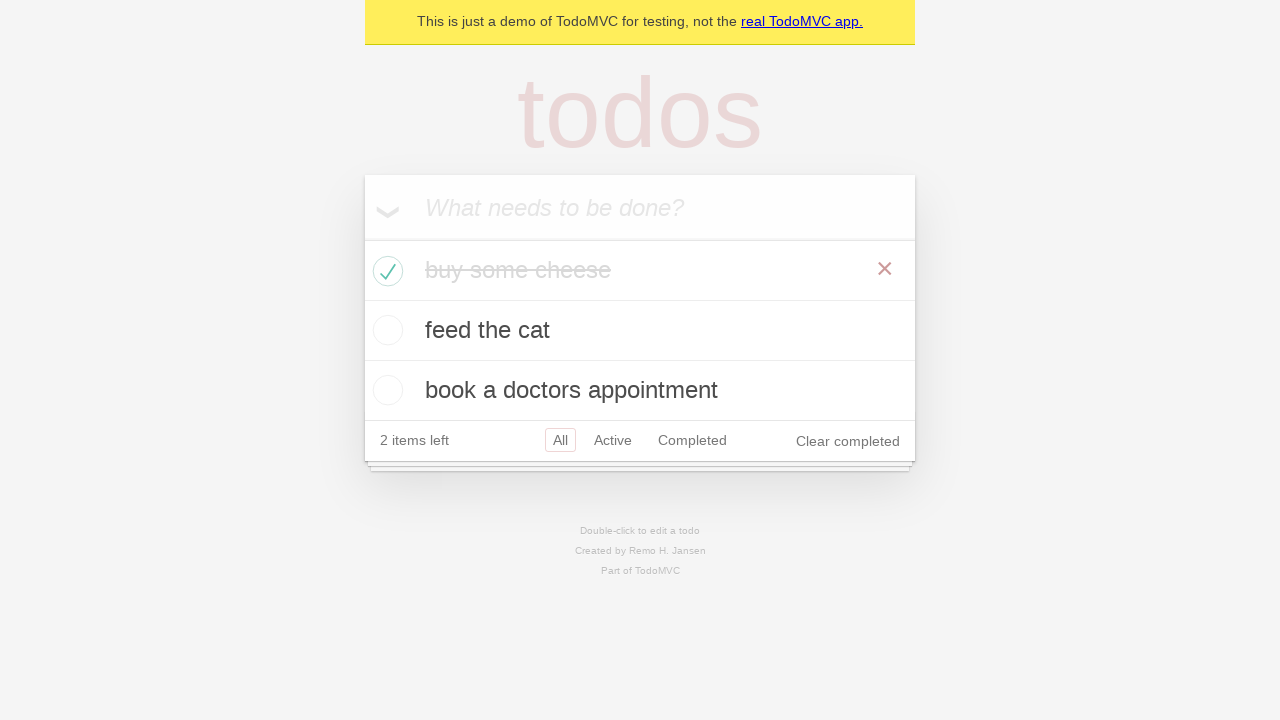